Tests the Spinner jQuery UI component by entering a numeric value in the spinner input field.

Starting URL: https://jqueryui.com/

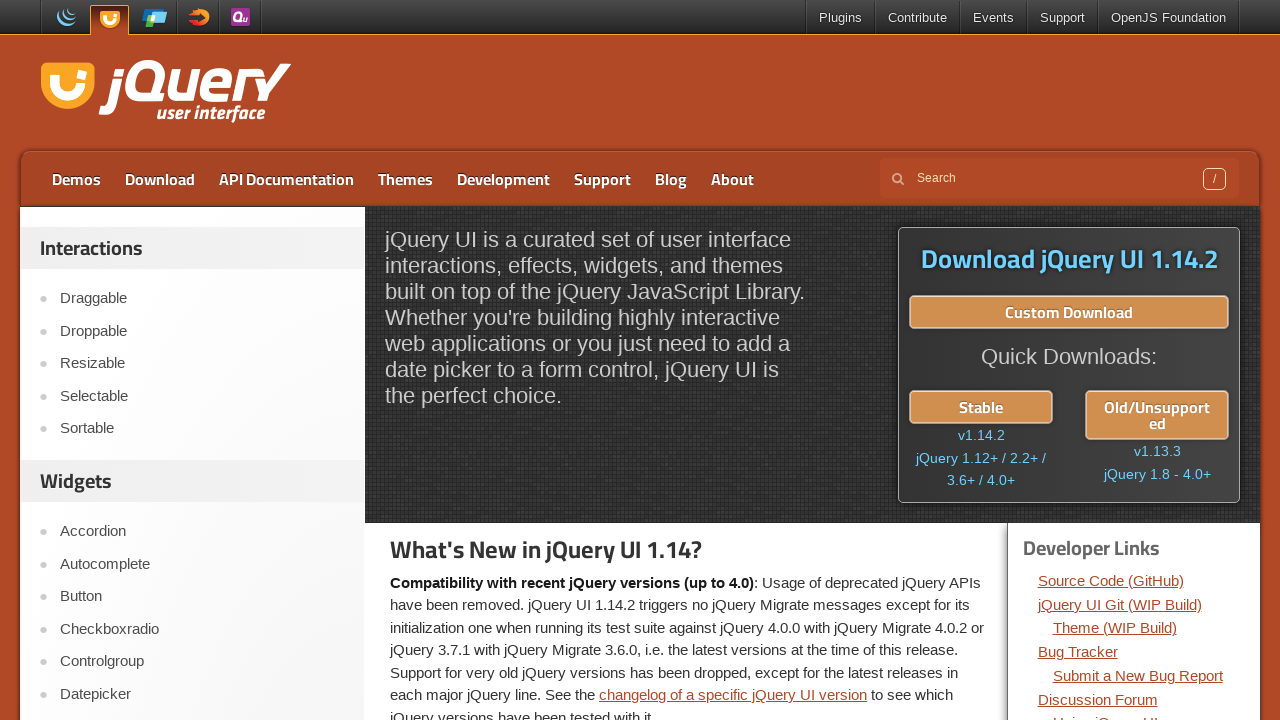

Clicked on the Spinner link at (202, 360) on a:text('Spinner')
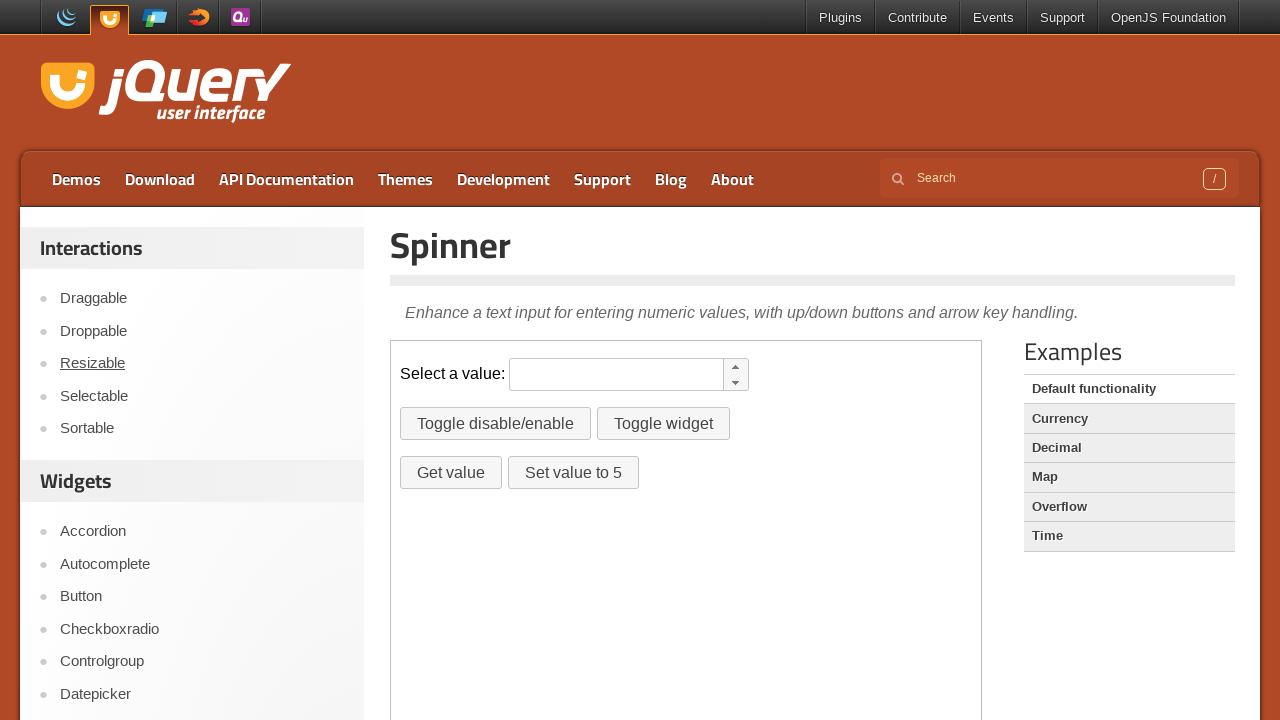

Spinner page loaded with heading visible
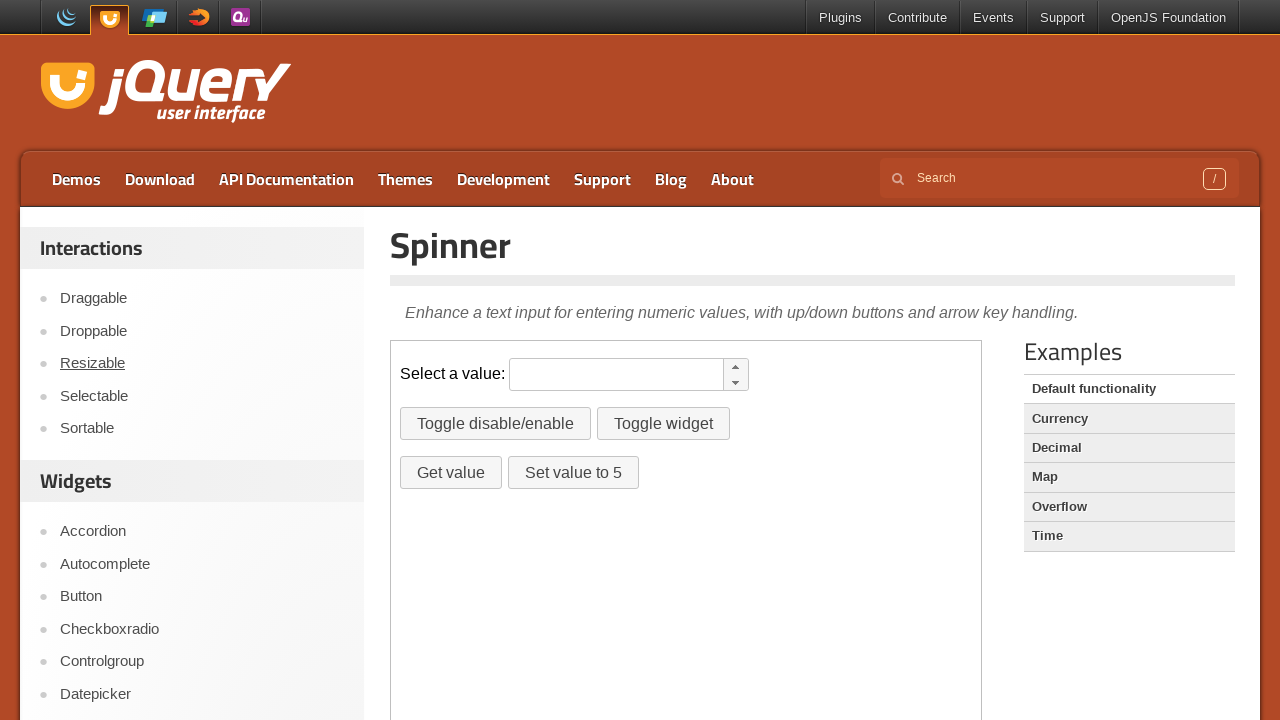

Located demo iframe
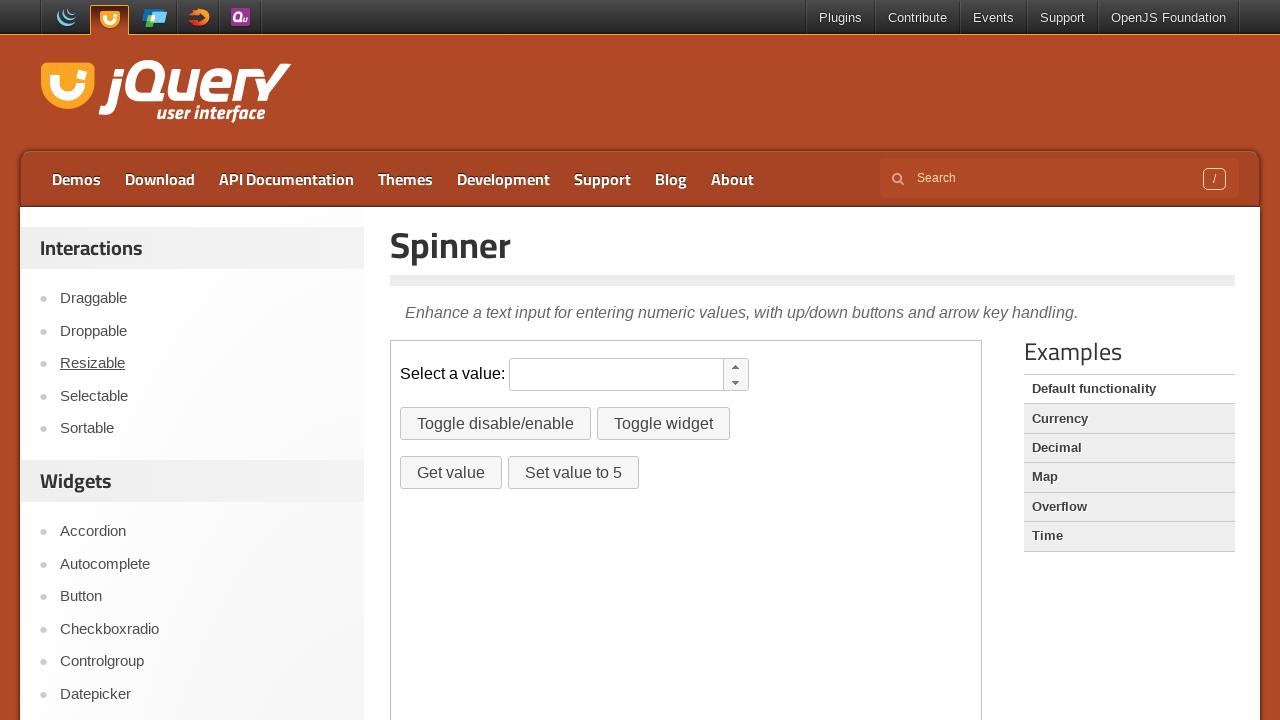

Entered numeric value '12' in the spinner input field on iframe.demo-frame >> internal:control=enter-frame >> #spinner
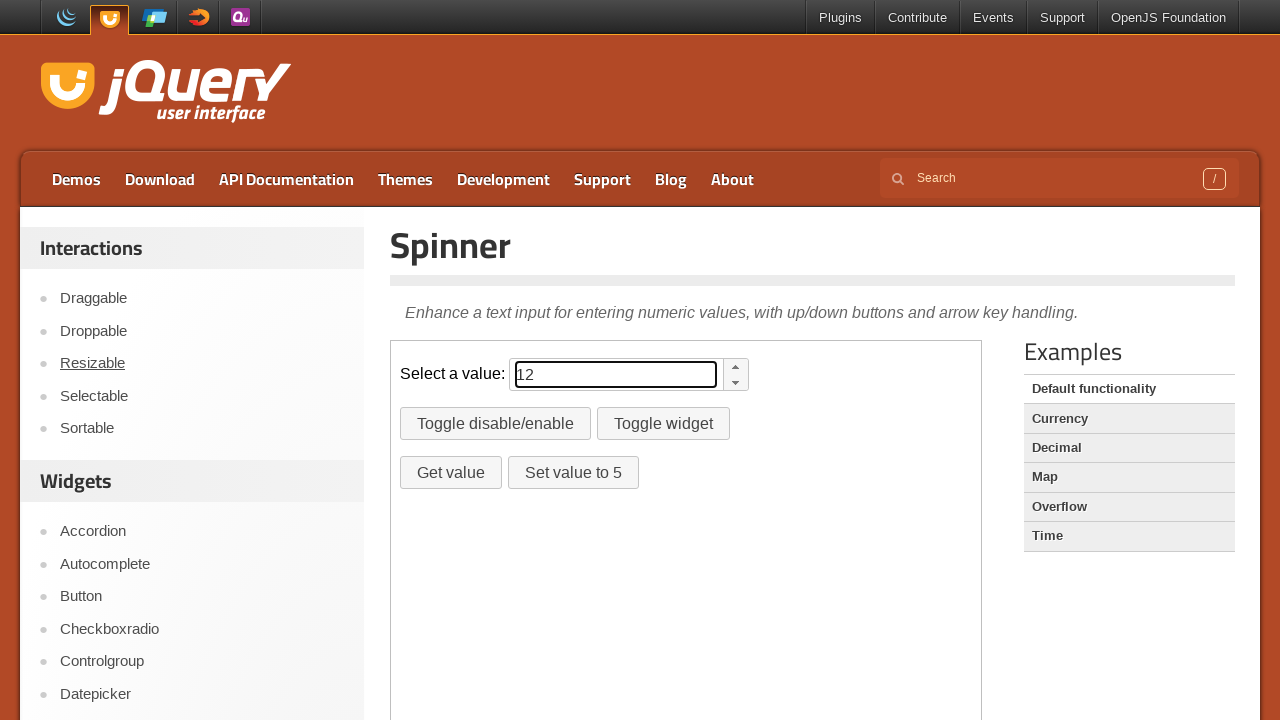

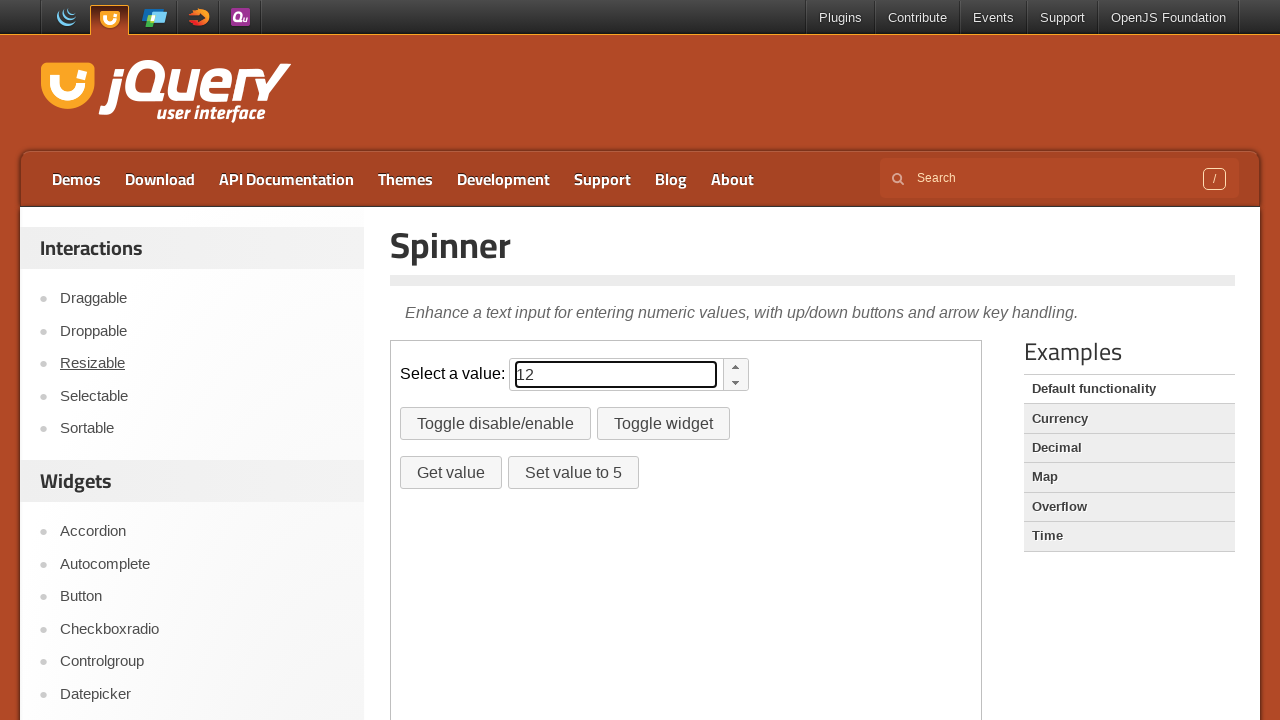